Tests clicking on a specific link from the home page and verifying the resulting page header text

Starting URL: http://the-internet.herokuapp.com/

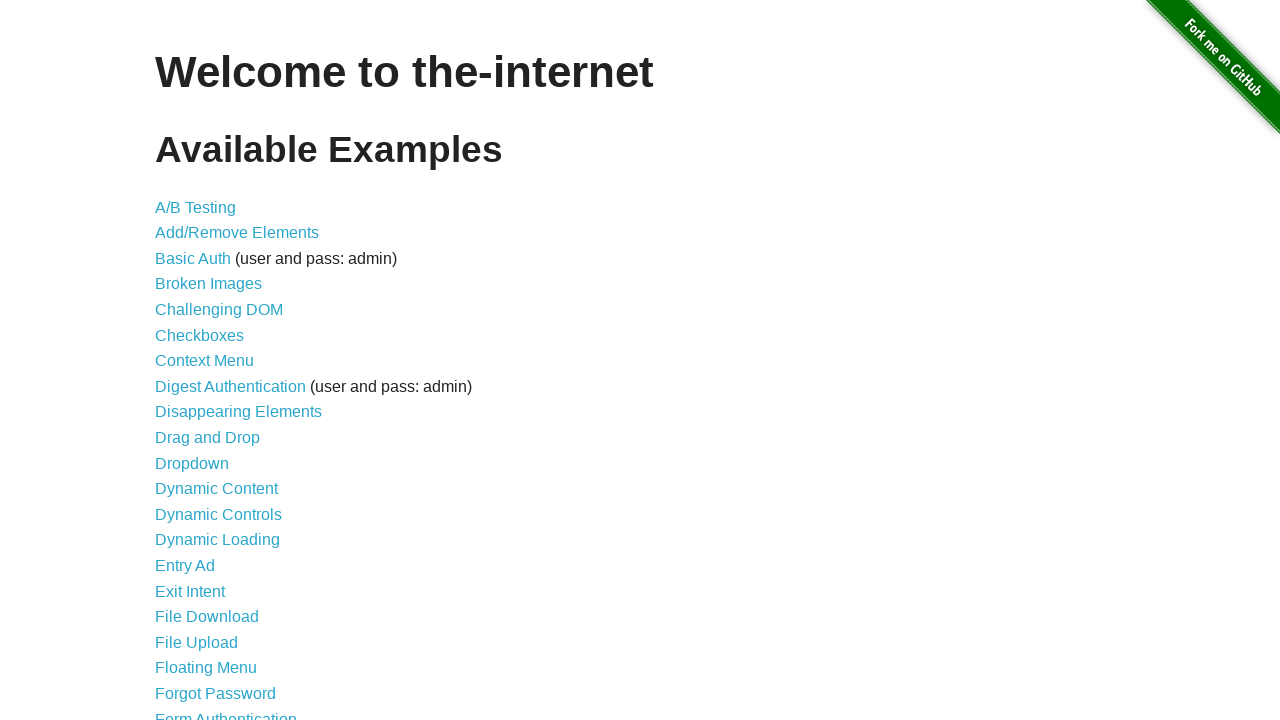

Clicked on 'A/B Testing' link from home page at (196, 207) on text="A/B Testing"
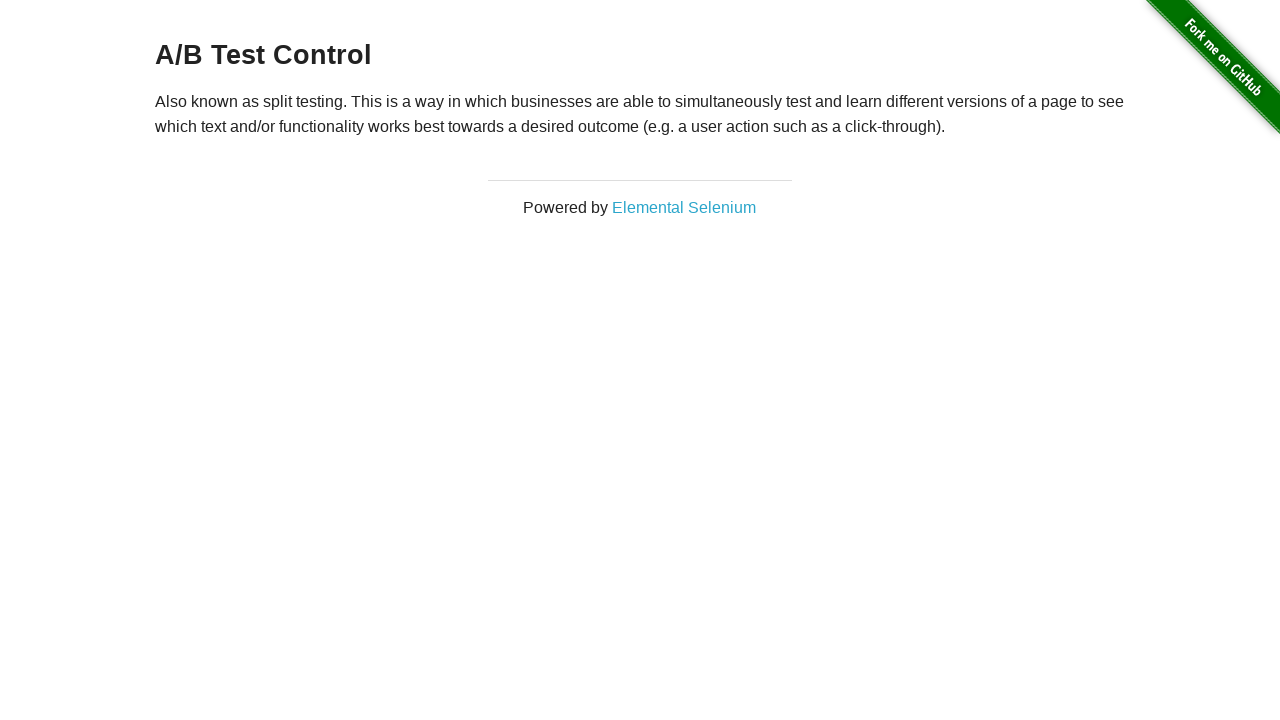

Header (h3) element loaded on A/B Testing page
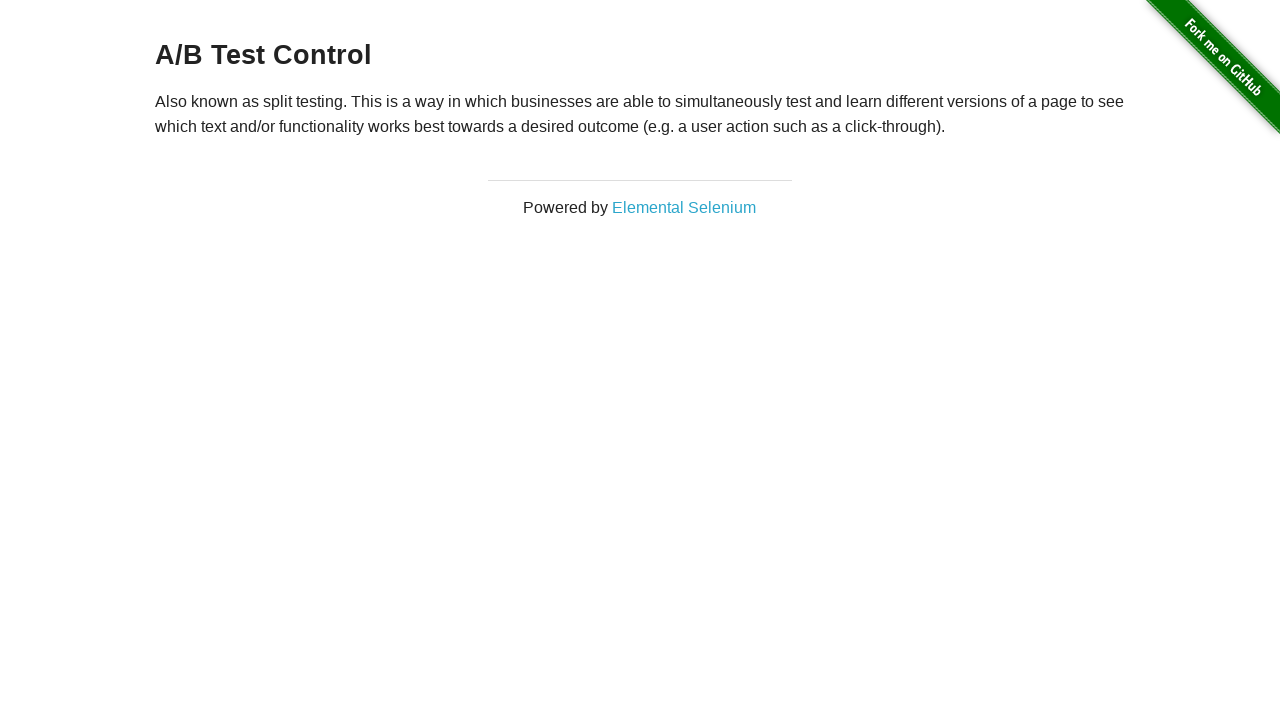

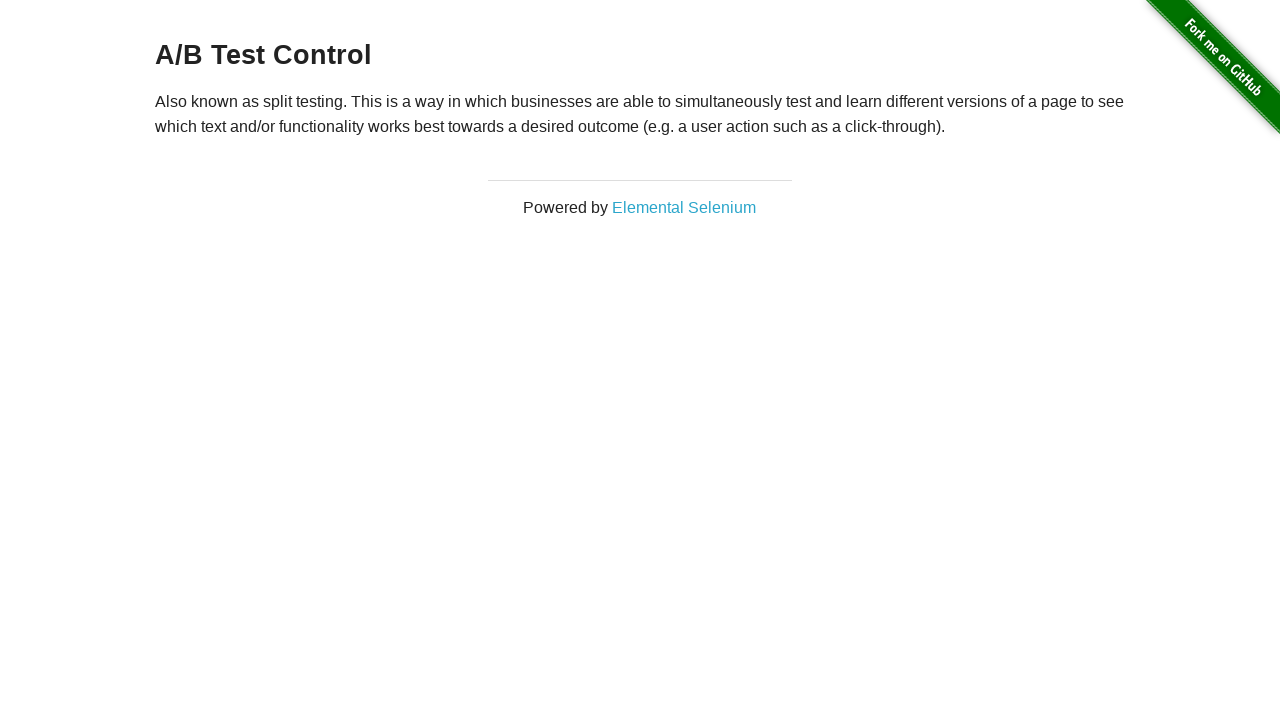